Navigates through multiple pages of the PTT Stock forum by clicking the "previous page" link, simulating user pagination behavior through 5 pages.

Starting URL: https://www.ptt.cc/bbs/Stock/index.html

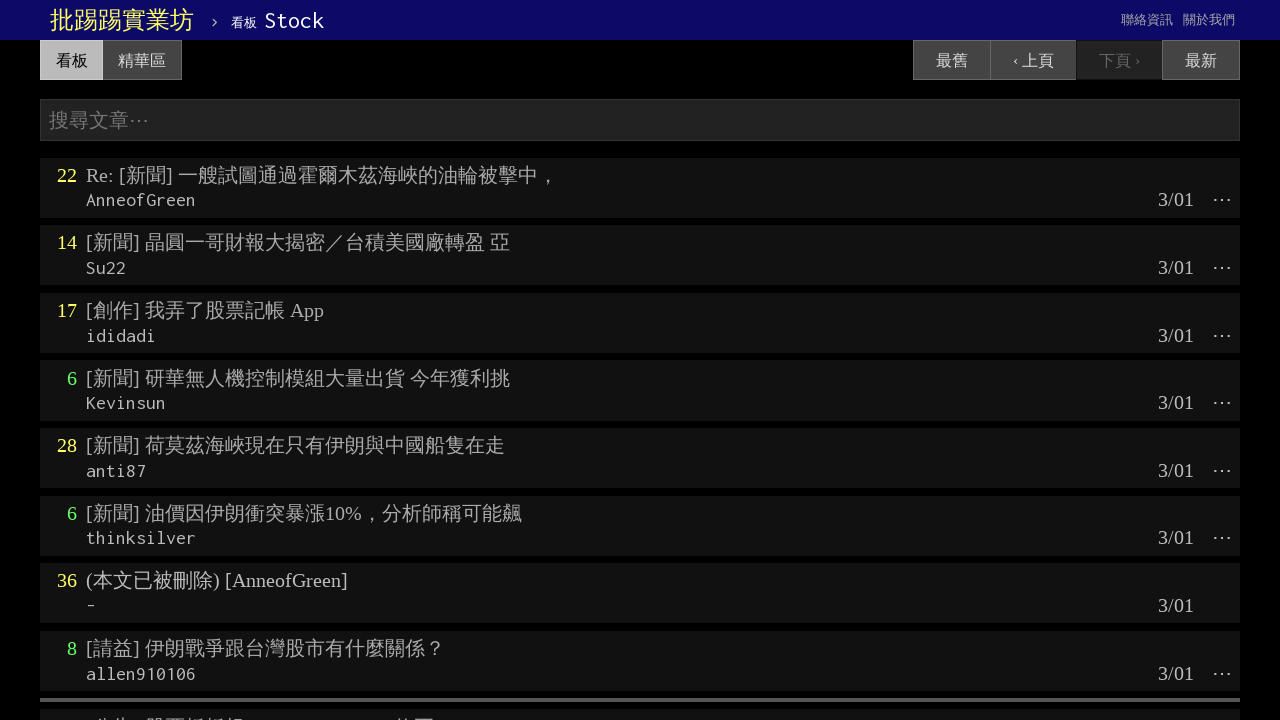

Article titles loaded on initial PTT Stock page
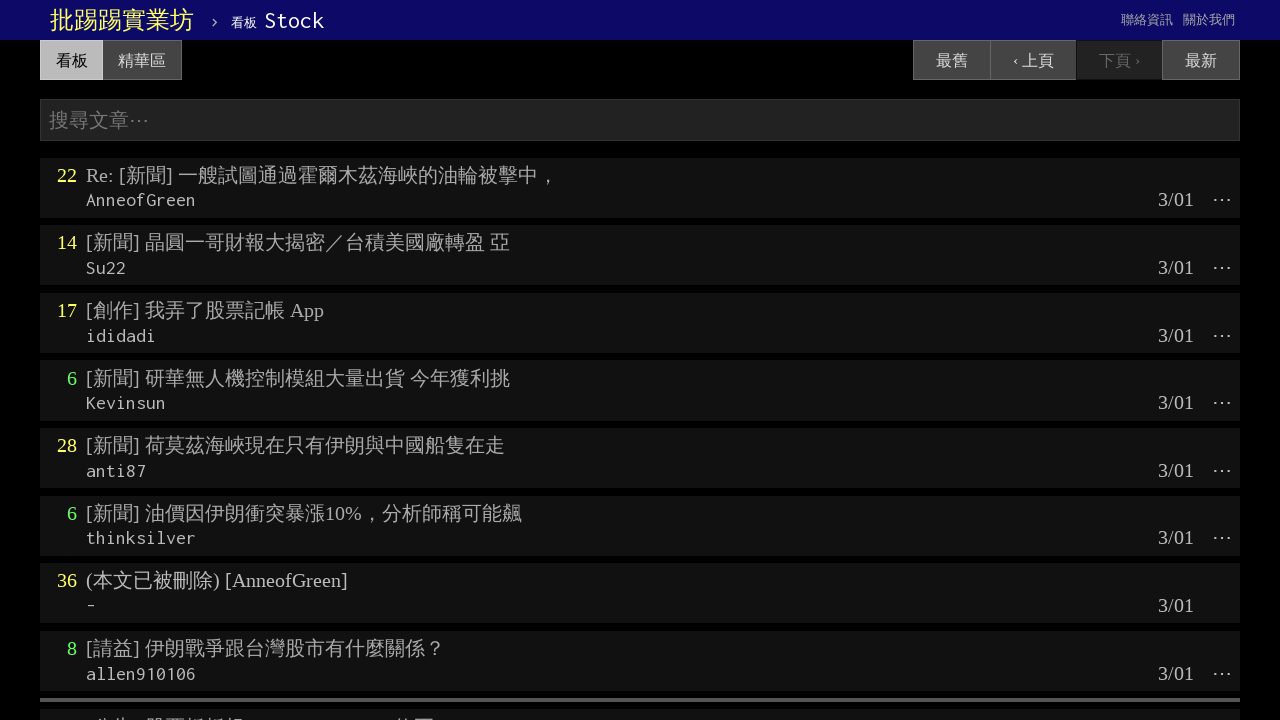

Clicked previous page link (iteration 1/5) at (1033, 60) on text=‹ 上頁
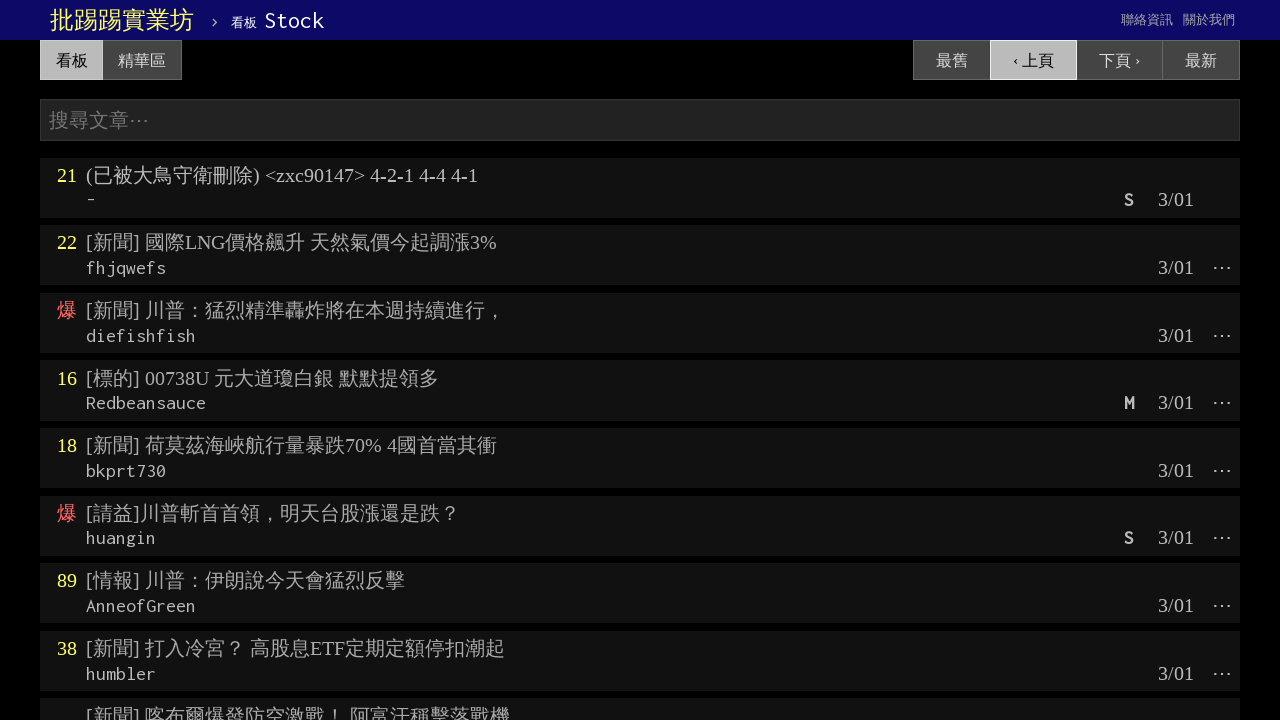

Article titles loaded on page 1
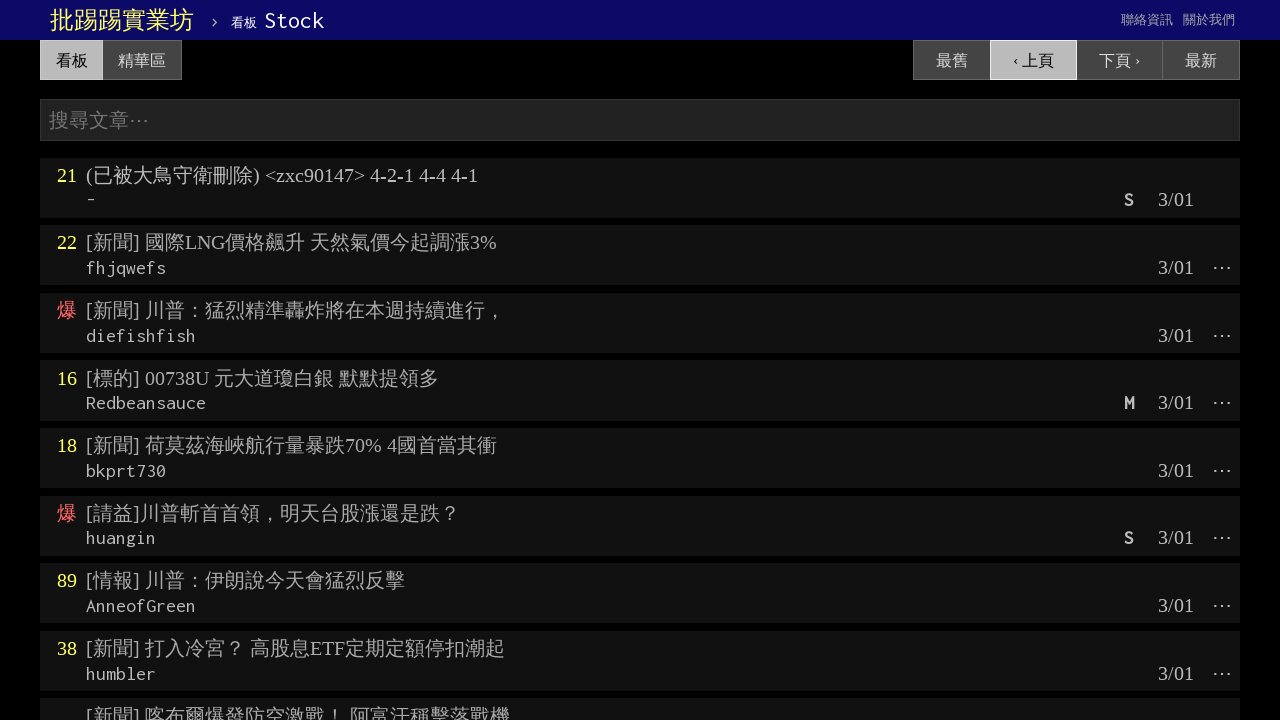

Clicked previous page link (iteration 2/5) at (1033, 60) on text=‹ 上頁
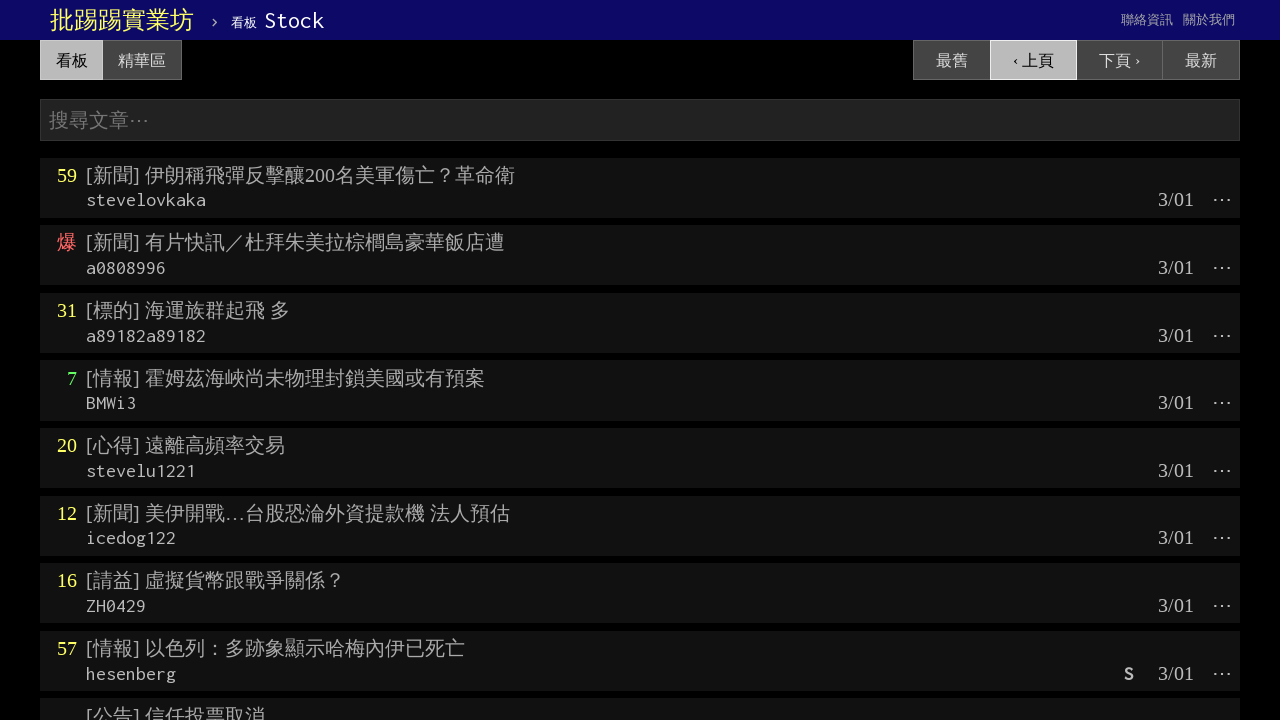

Article titles loaded on page 2
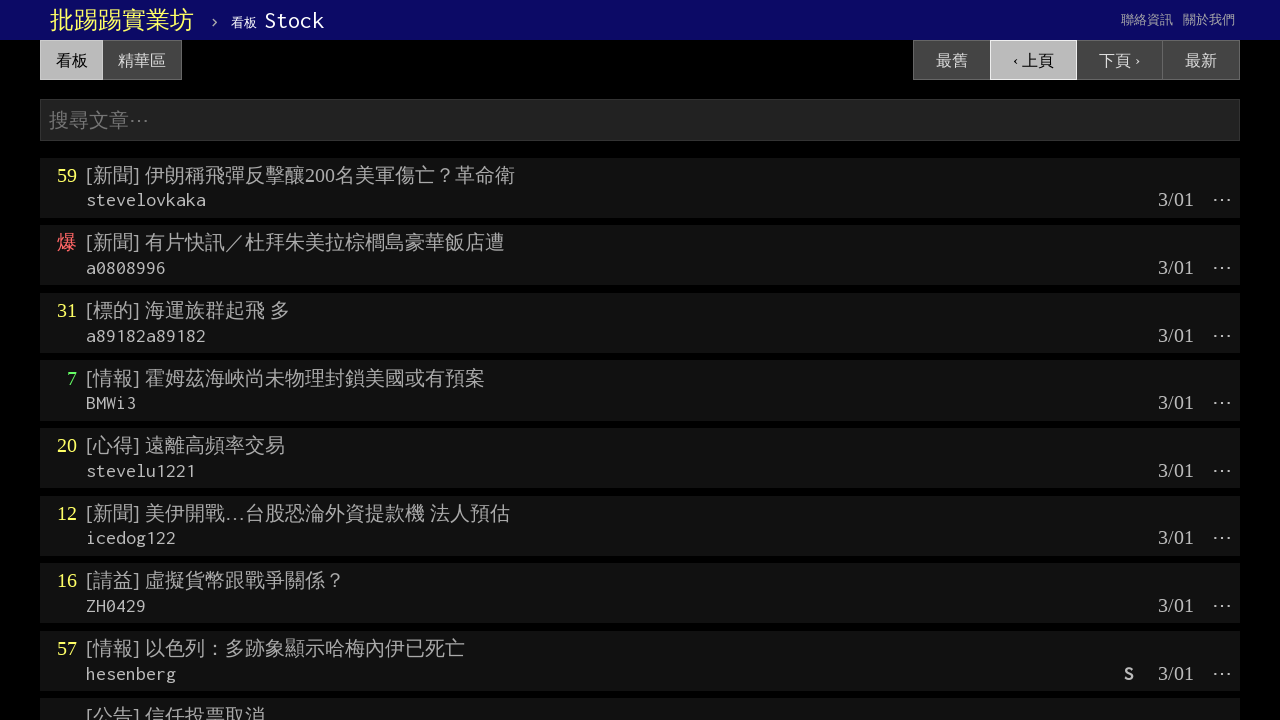

Clicked previous page link (iteration 3/5) at (1033, 60) on text=‹ 上頁
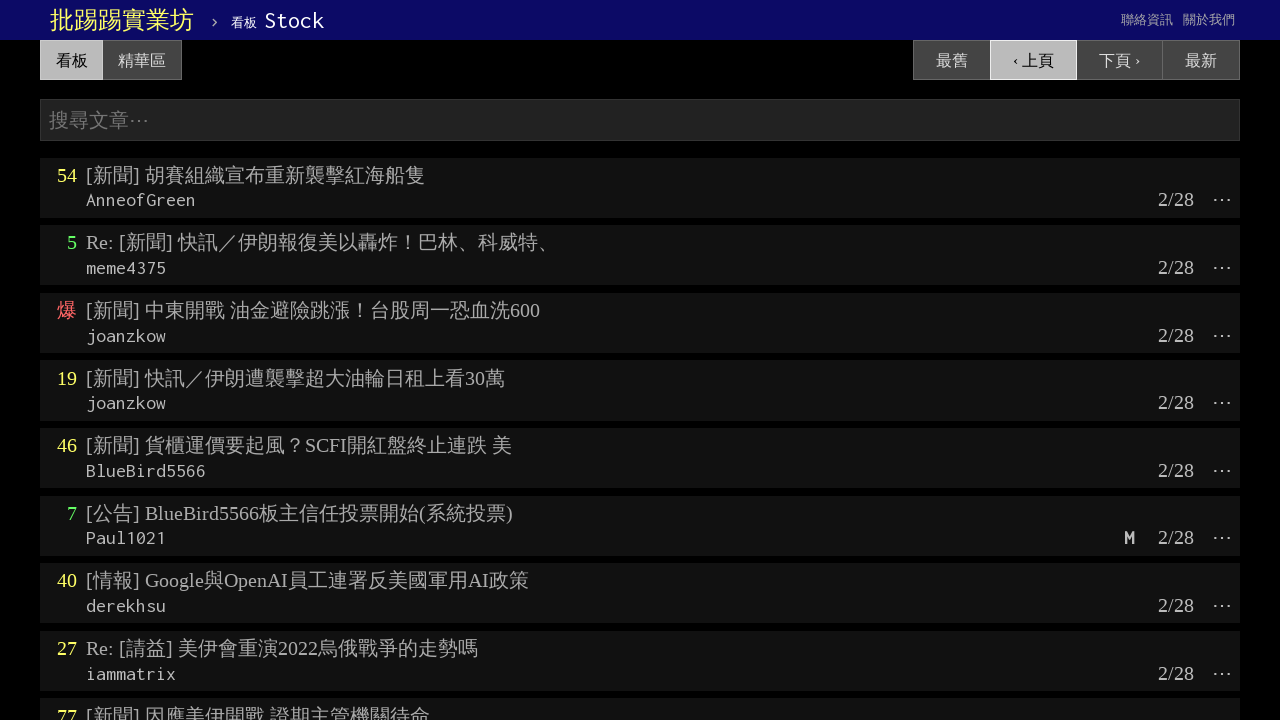

Article titles loaded on page 3
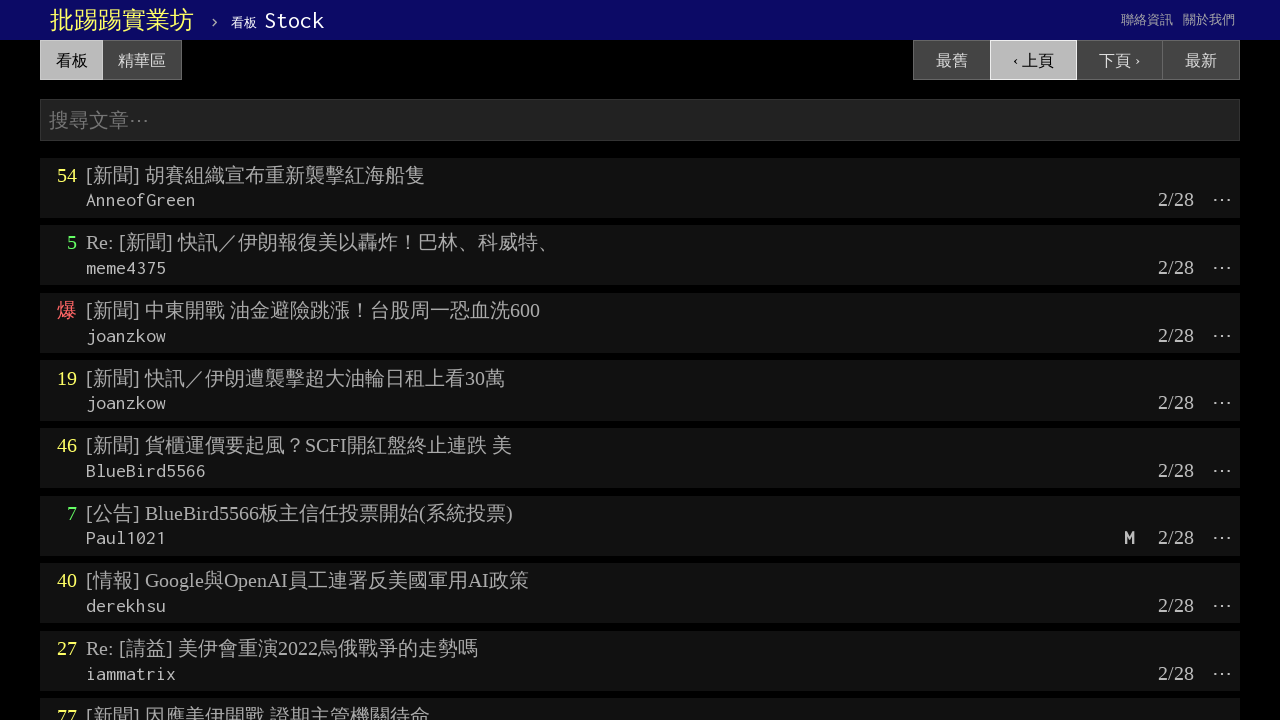

Clicked previous page link (iteration 4/5) at (1033, 60) on text=‹ 上頁
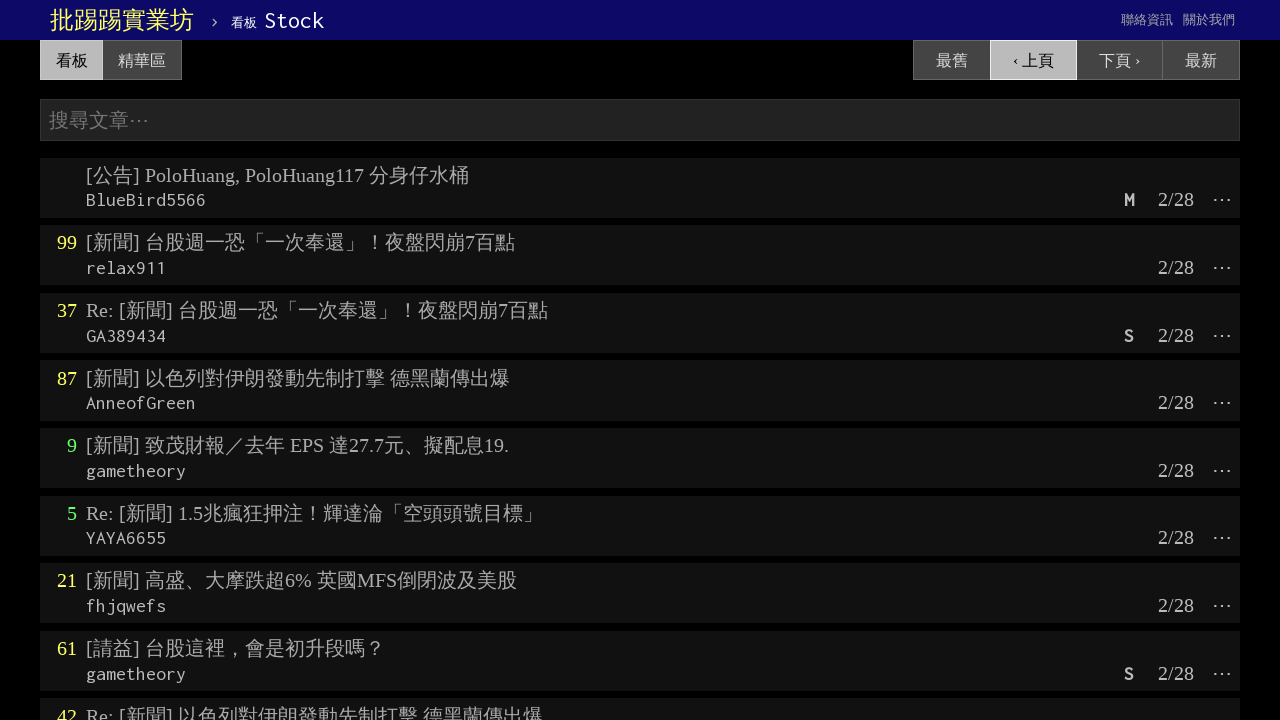

Article titles loaded on page 4
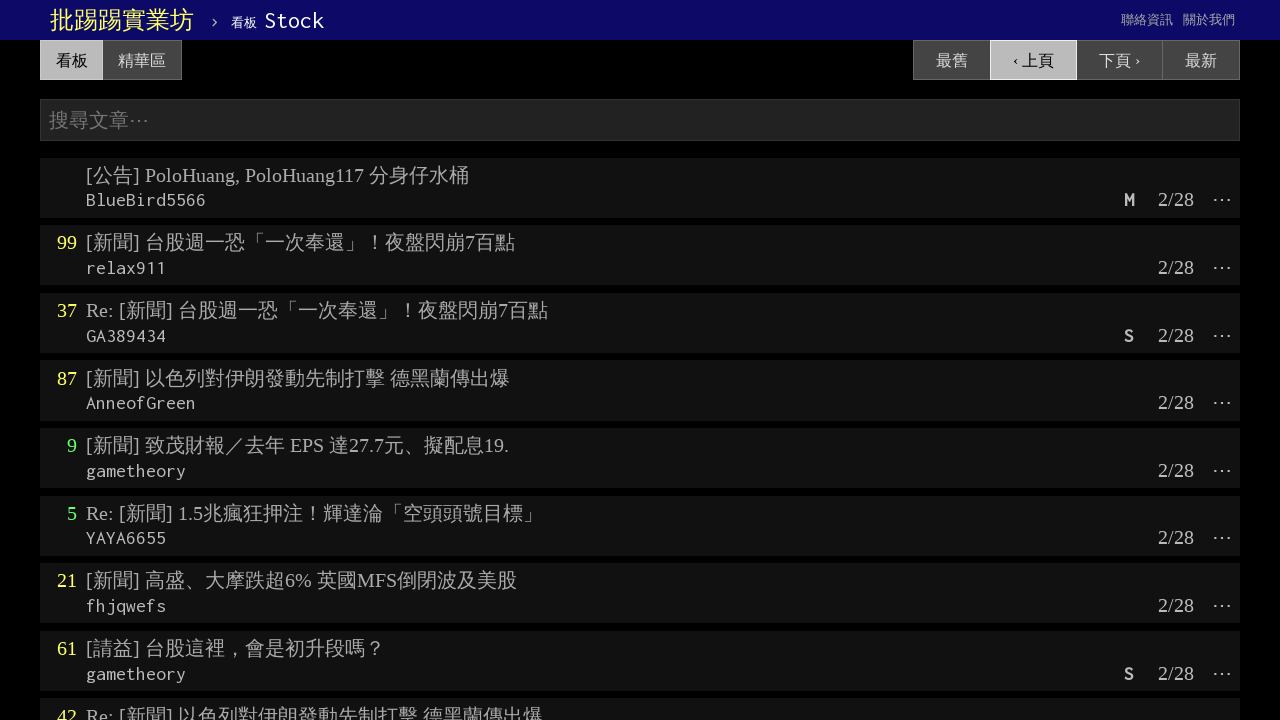

Clicked previous page link (iteration 5/5) at (1033, 60) on text=‹ 上頁
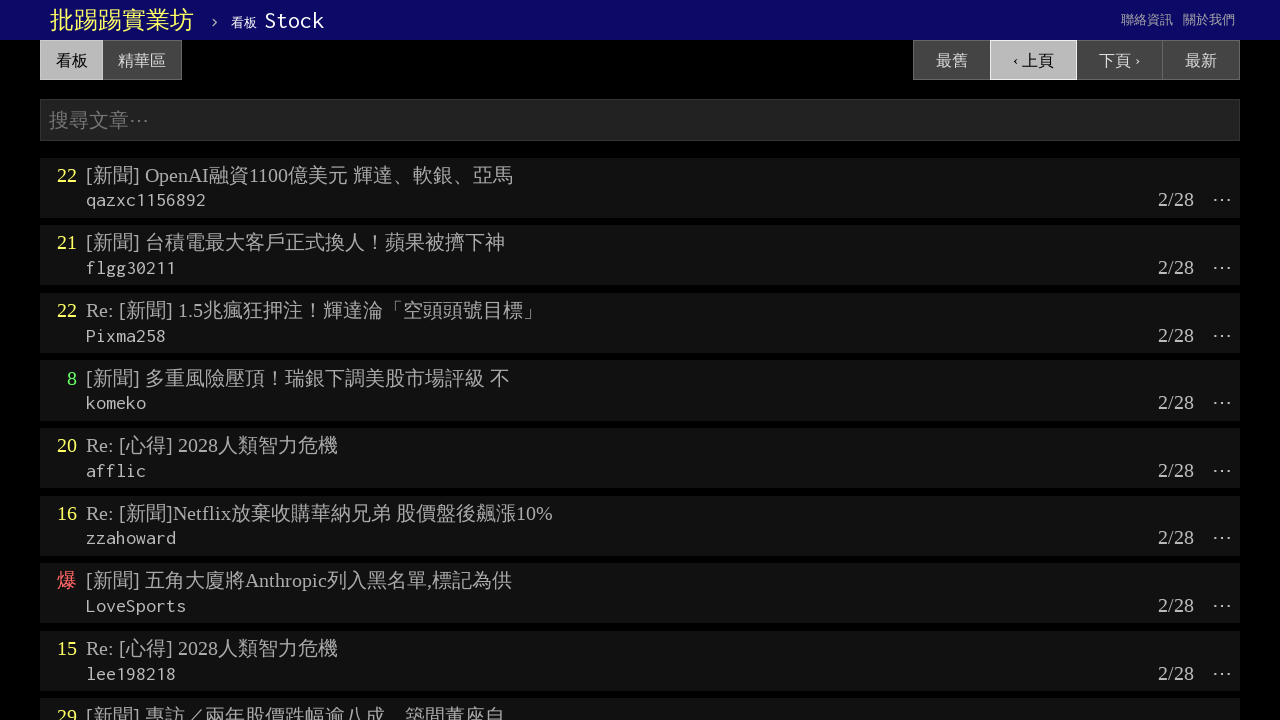

Article titles loaded on page 5
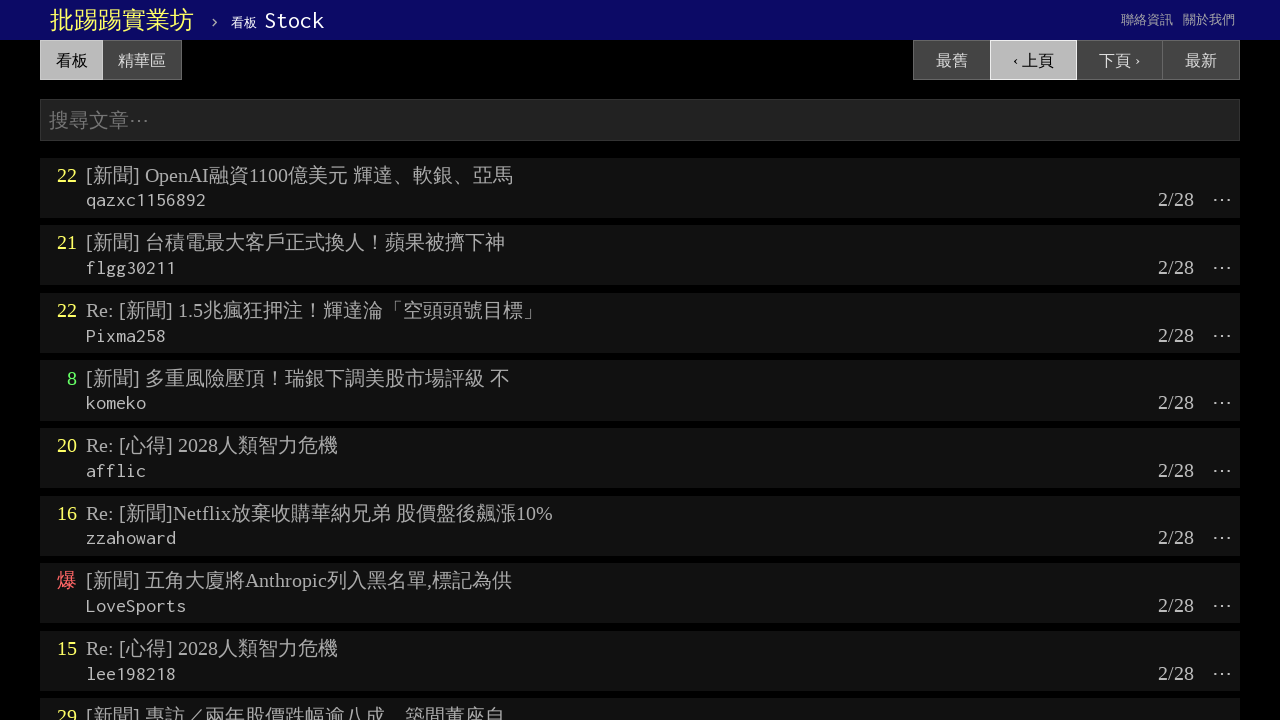

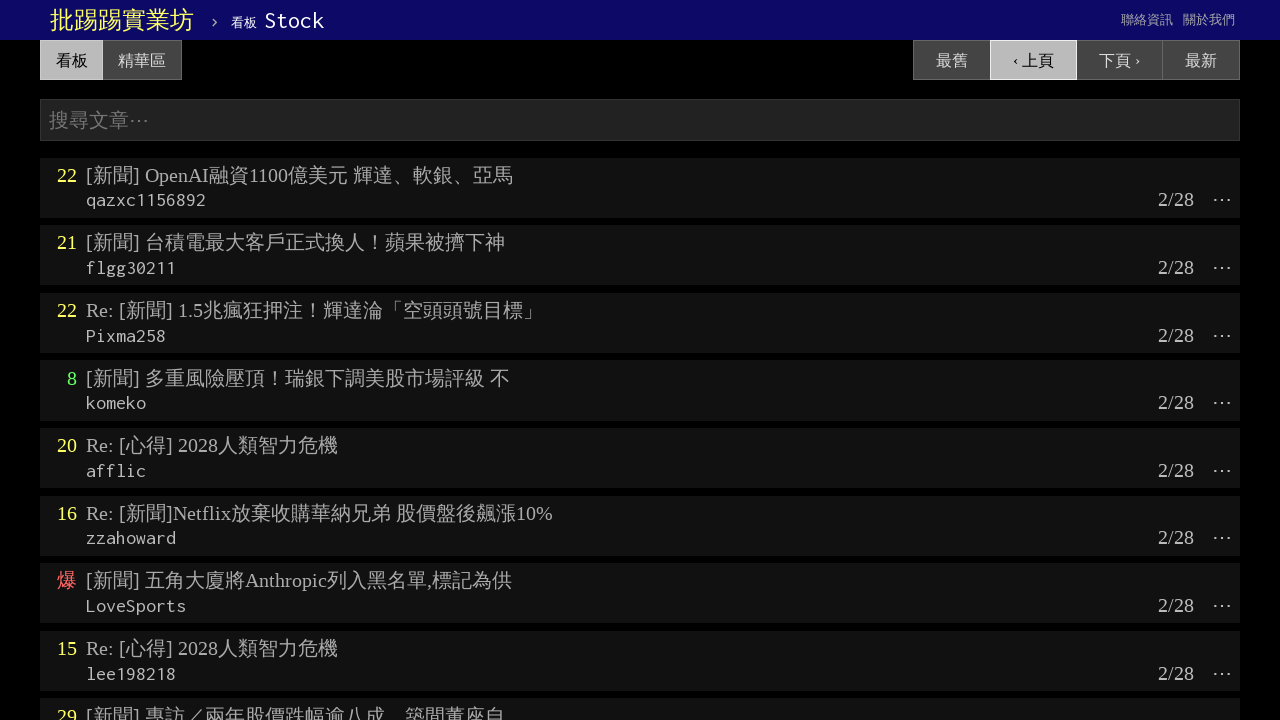